Tests that the navbar is displayed on the Demoblaze homepage

Starting URL: https://www.demoblaze.com/#

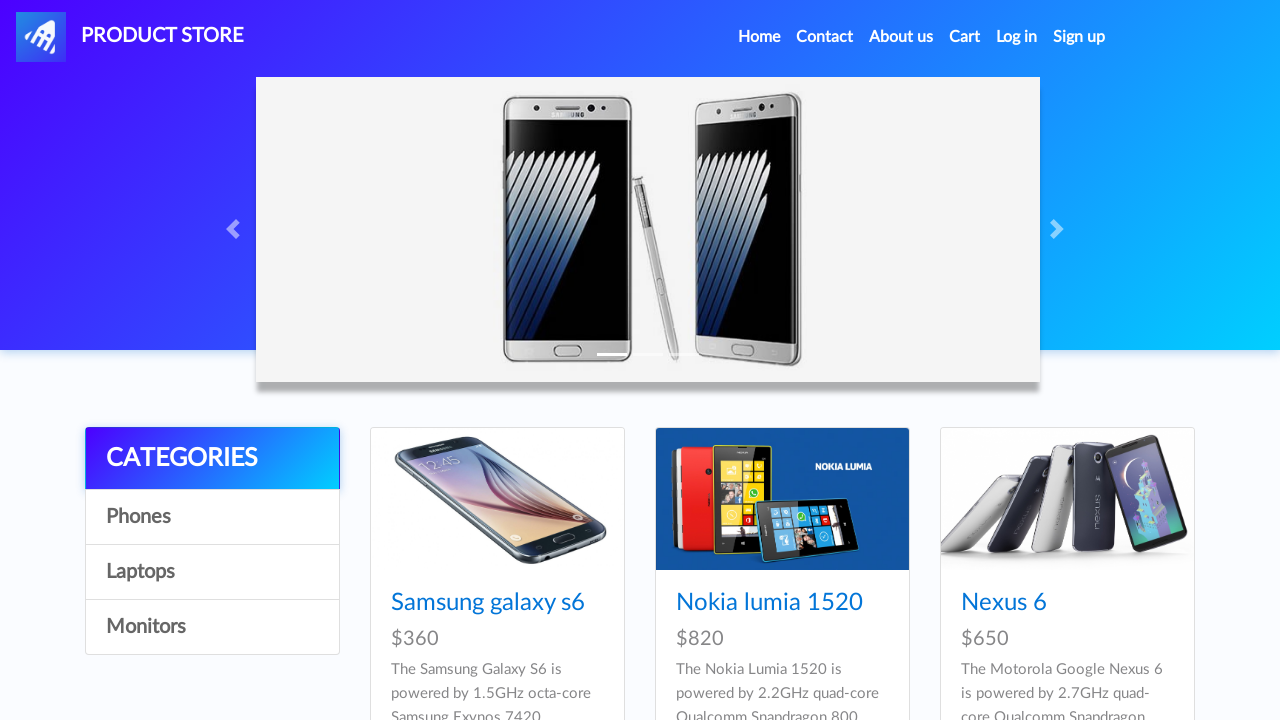

Waited for navbar to be visible on Demoblaze homepage
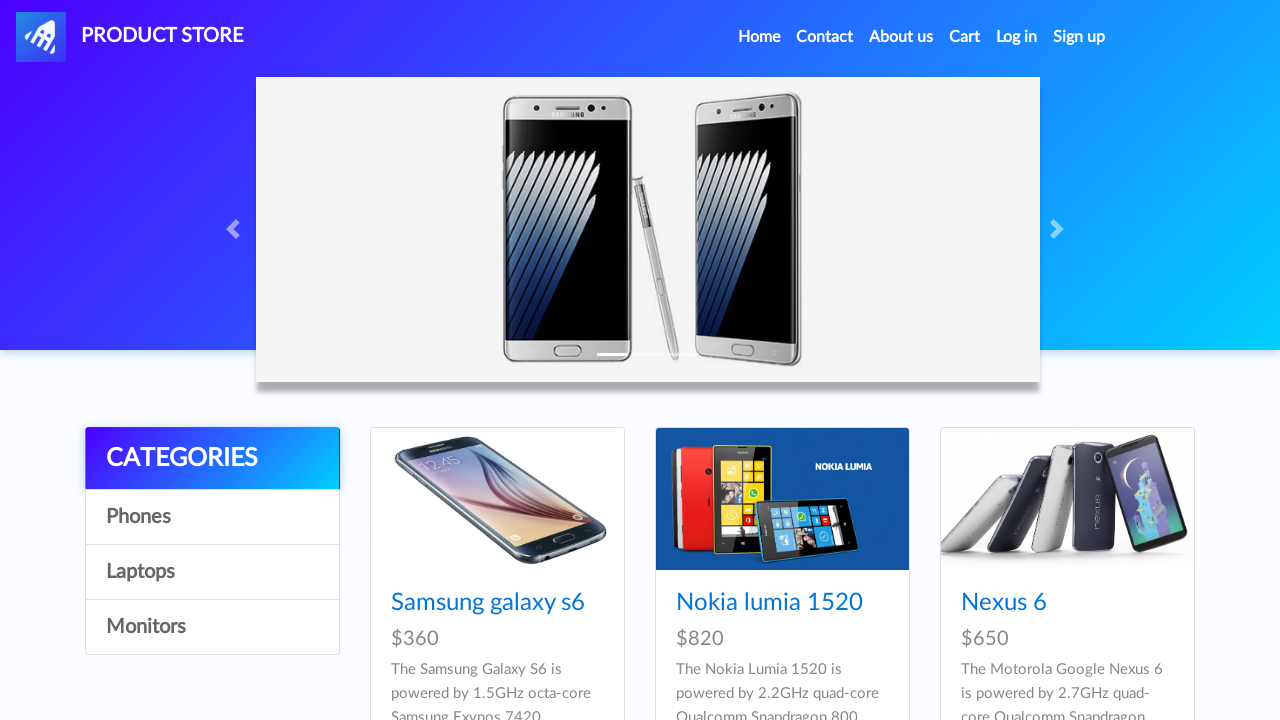

Located navbar element
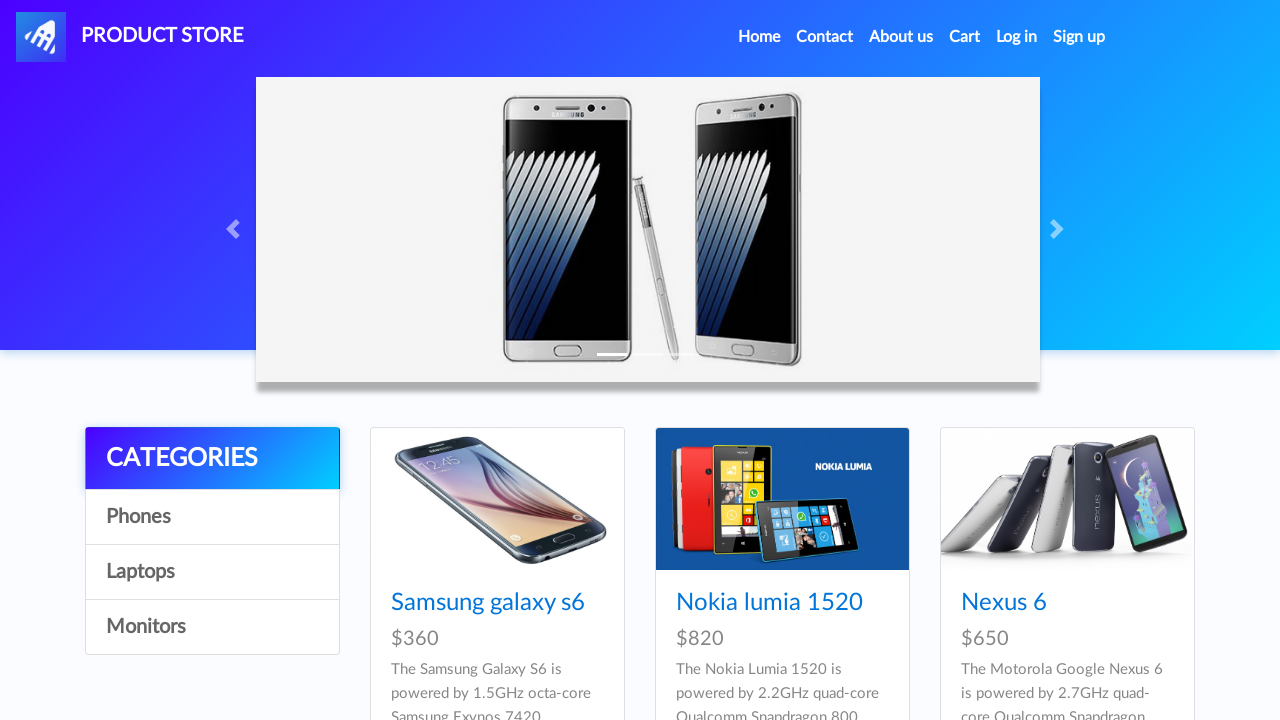

Verified navbar is visible - assertion passed
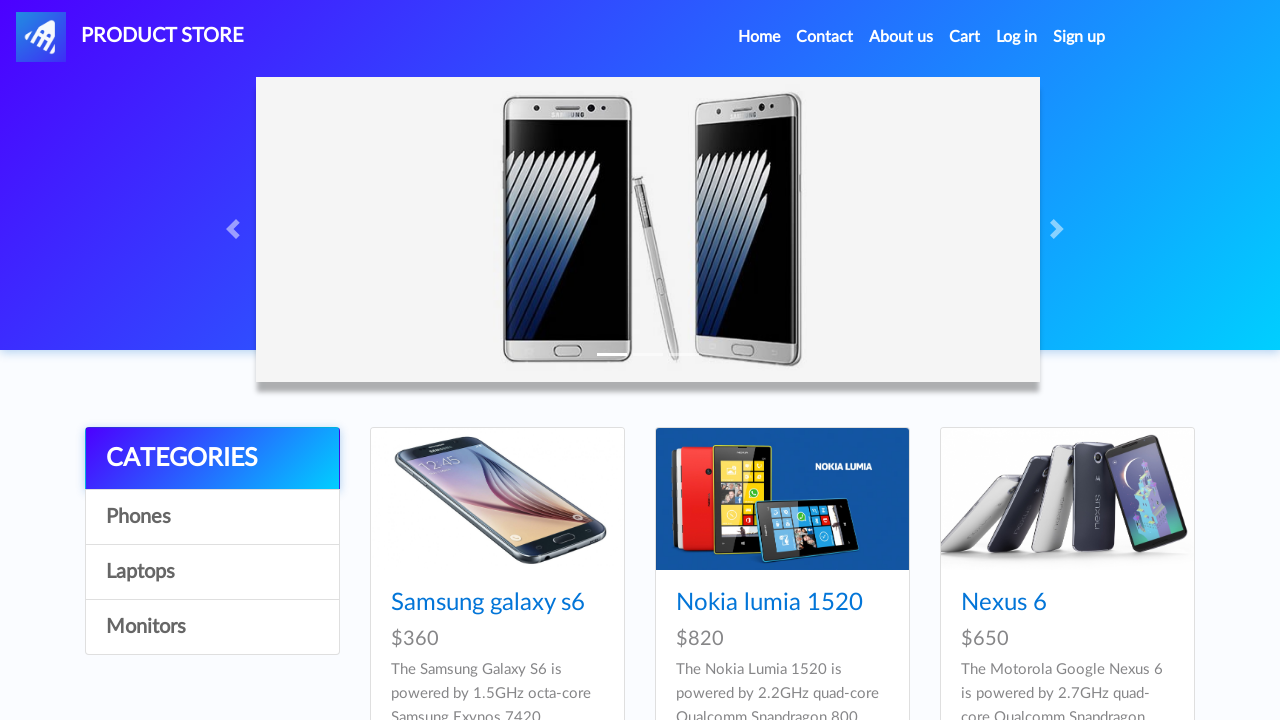

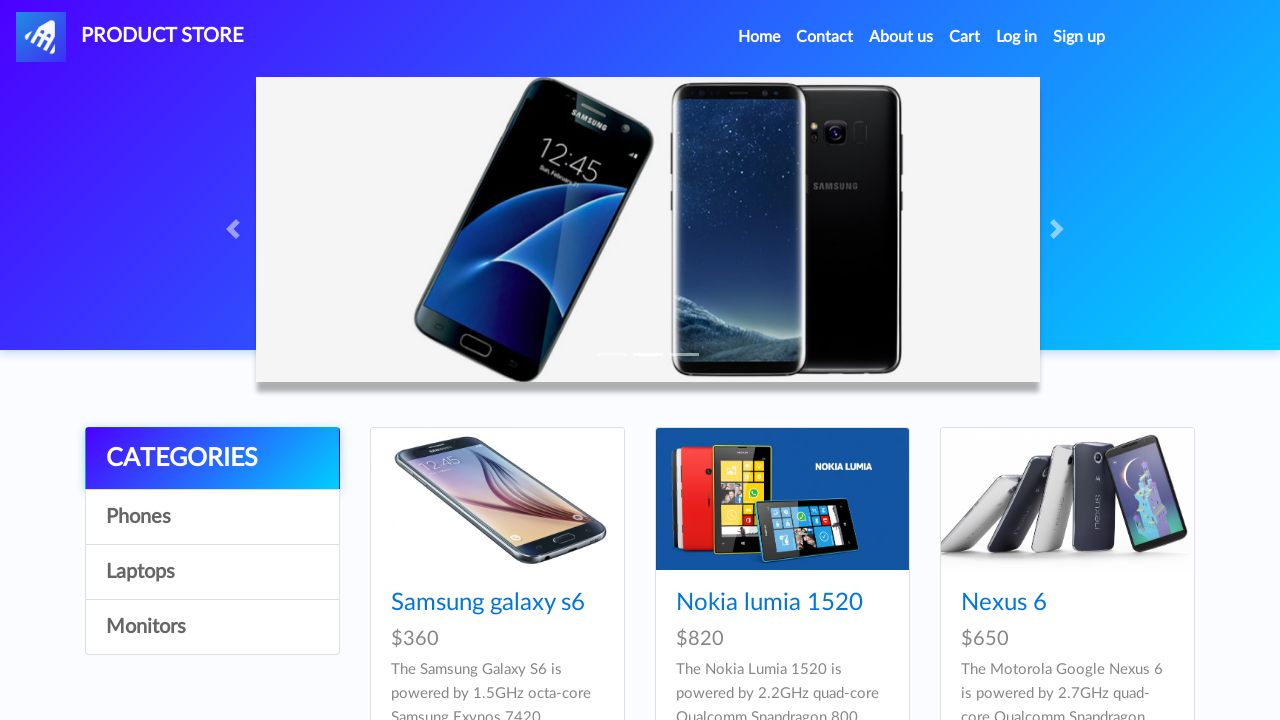